Simple navigation test that visits the OrangeHRM demo site and verifies the page loads by checking the current URL.

Starting URL: https://opensource-demo.orangehrmlive.com

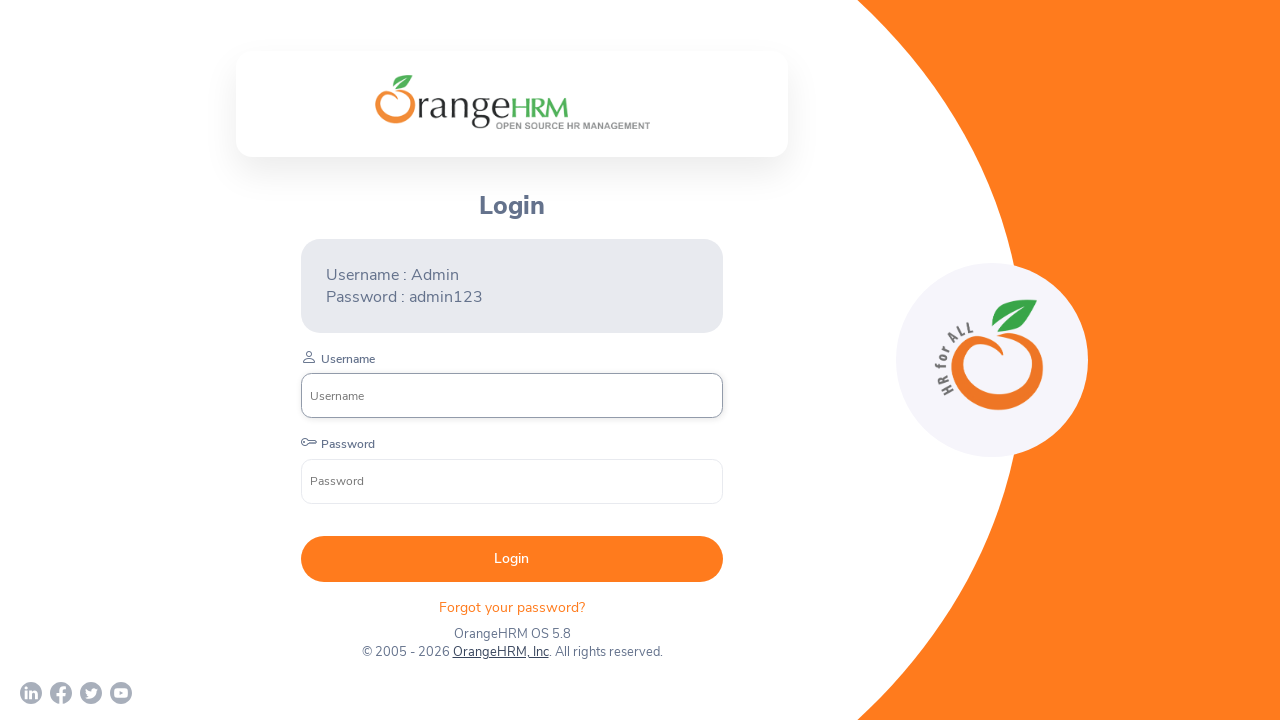

Page loaded with domcontentloaded state
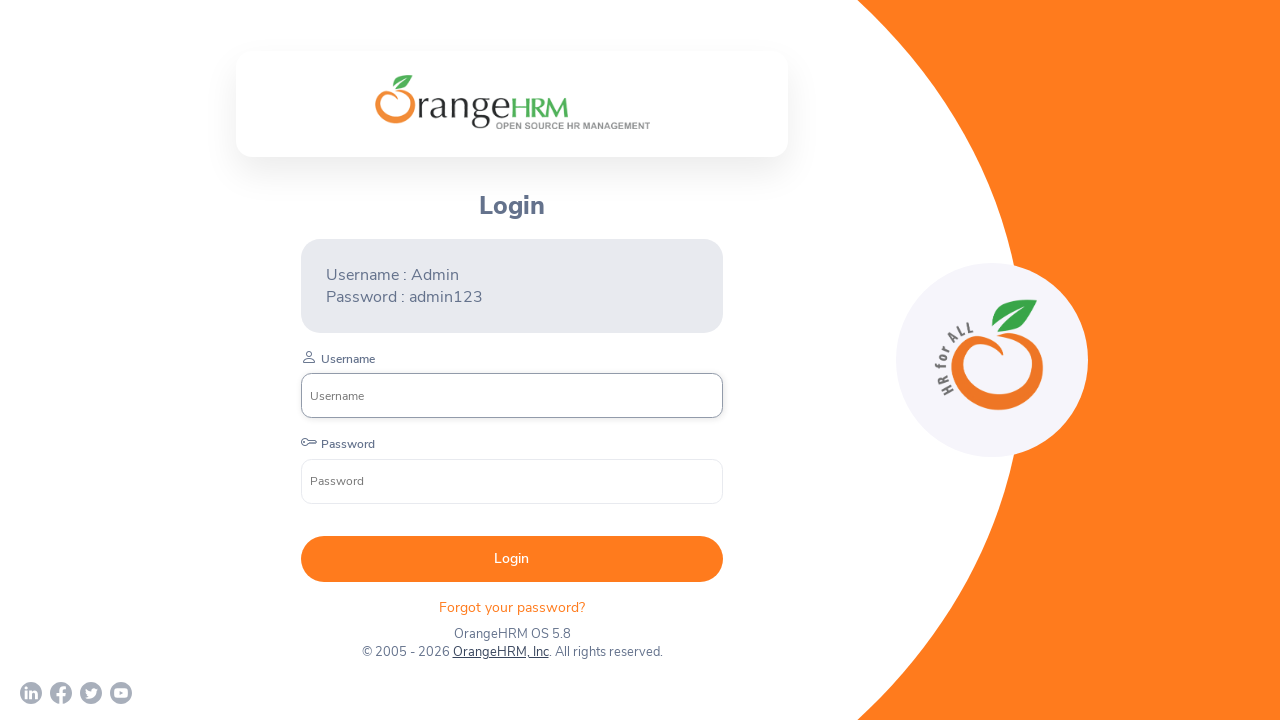

Retrieved current URL: https://opensource-demo.orangehrmlive.com/web/index.php/auth/login
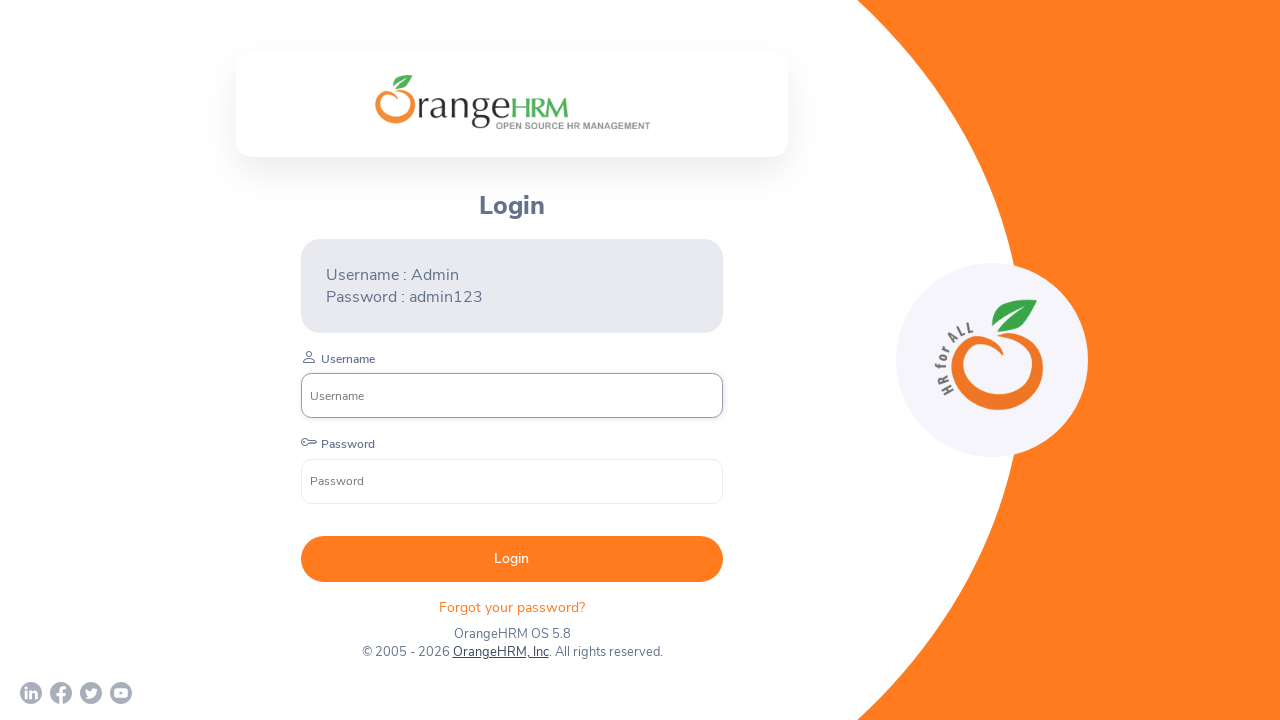

Verified that current URL contains 'opensource-demo.orangehrmlive.com'
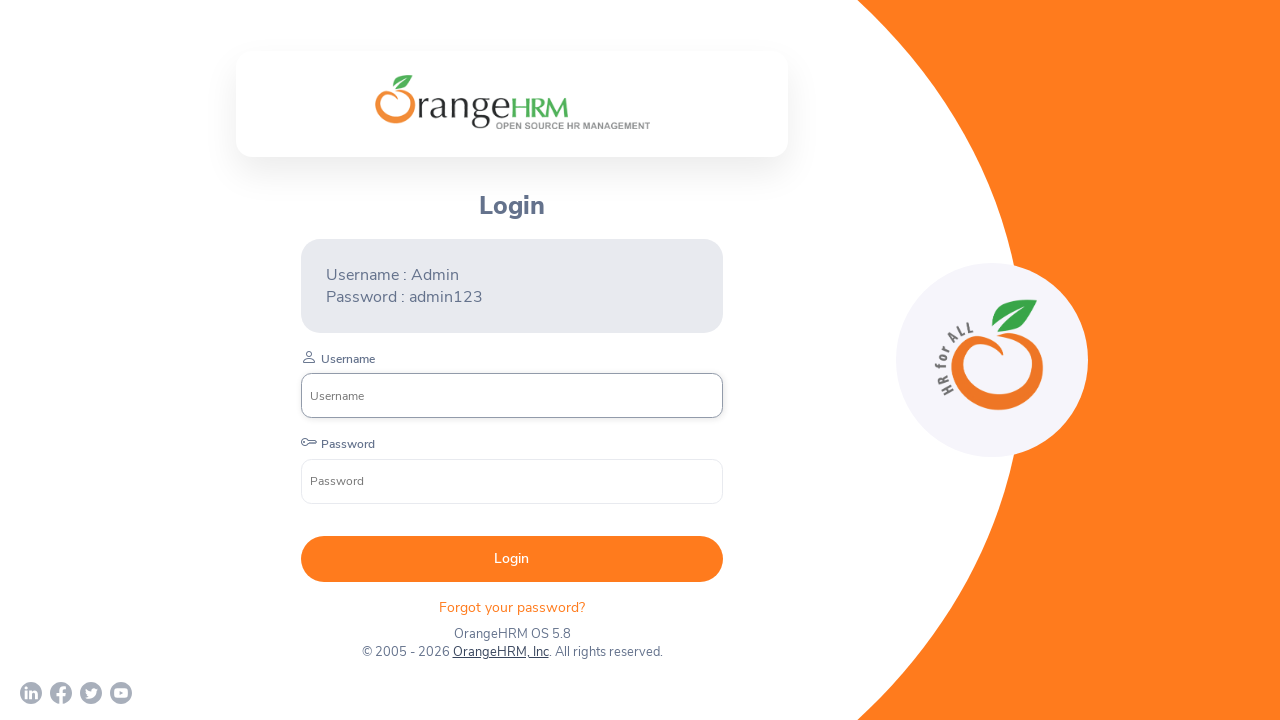

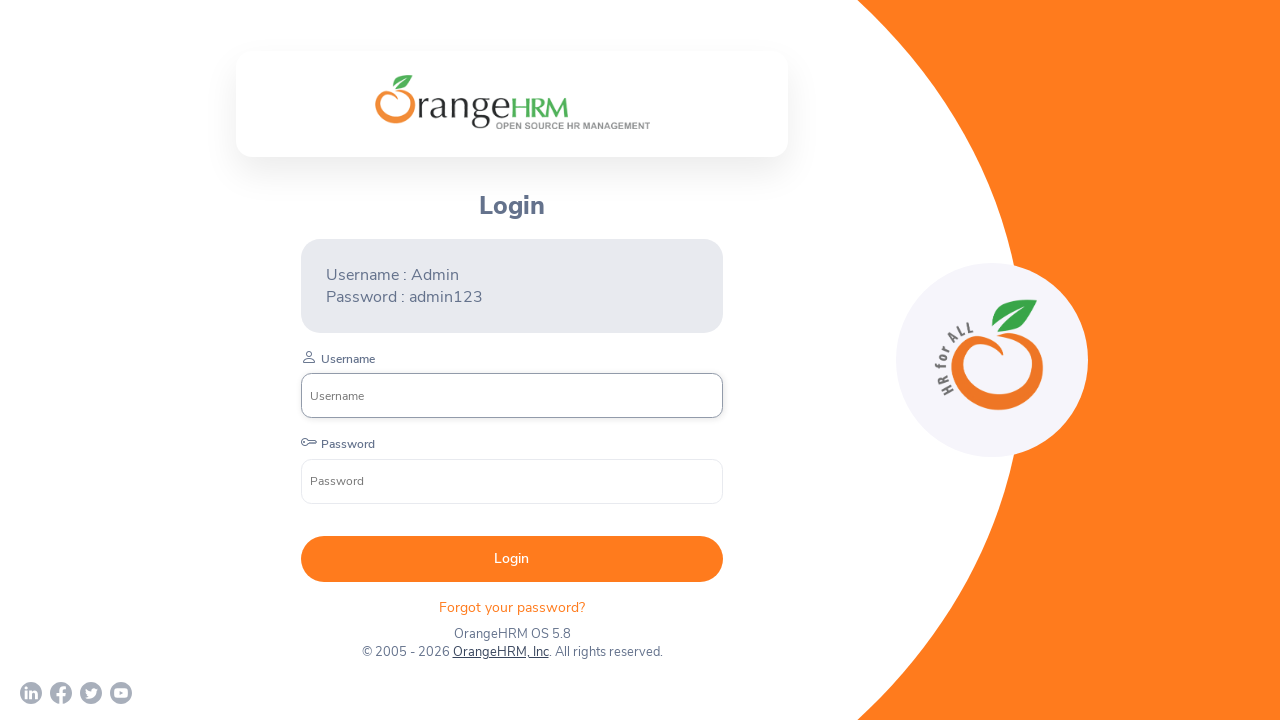